Tests drag and drop functionality by dragging a small box element to a target large box area and verifying a success message appears.

Starting URL: https://commitquality.com/practice-drag-and-drop

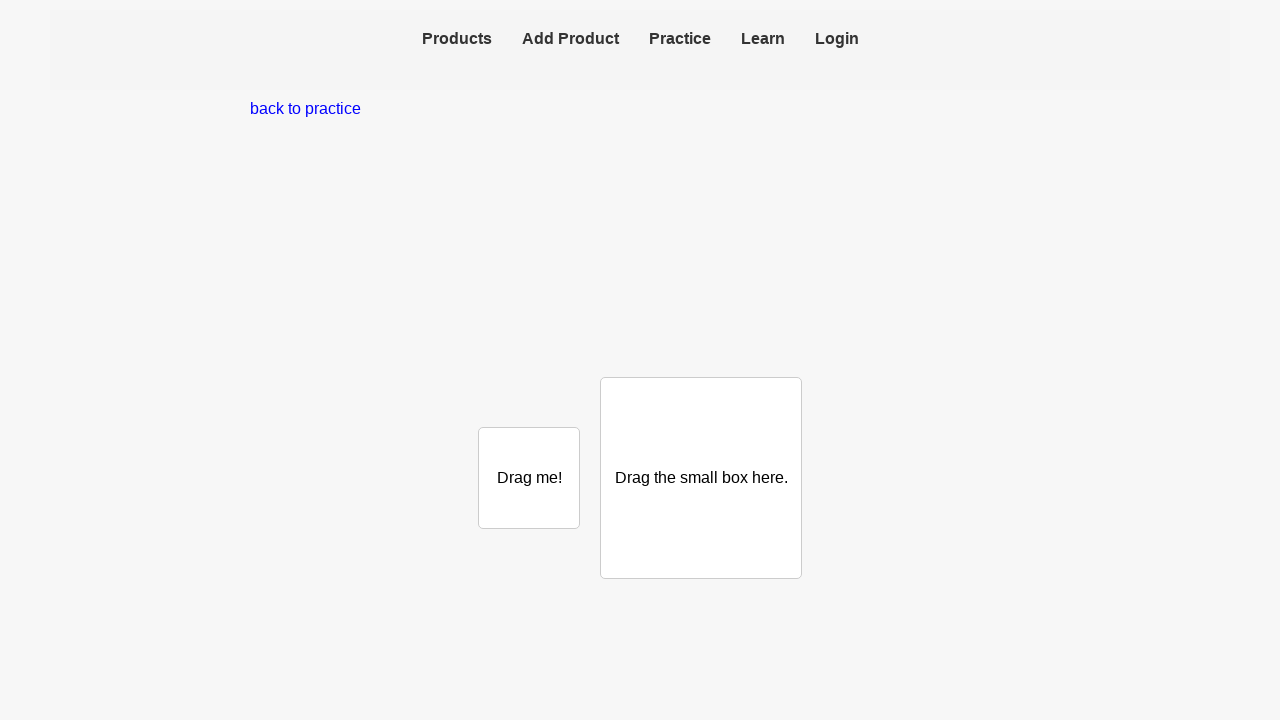

Dragged small box element to large target box area at (701, 478)
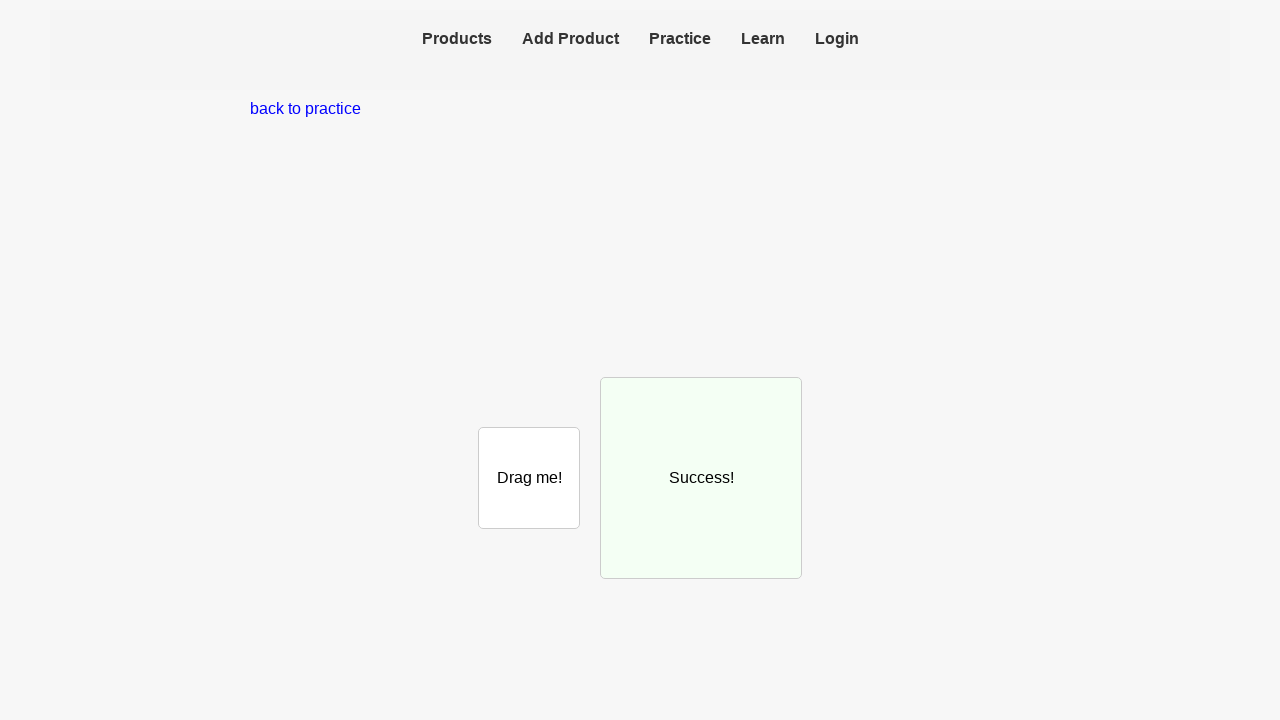

Success message appeared after drag and drop
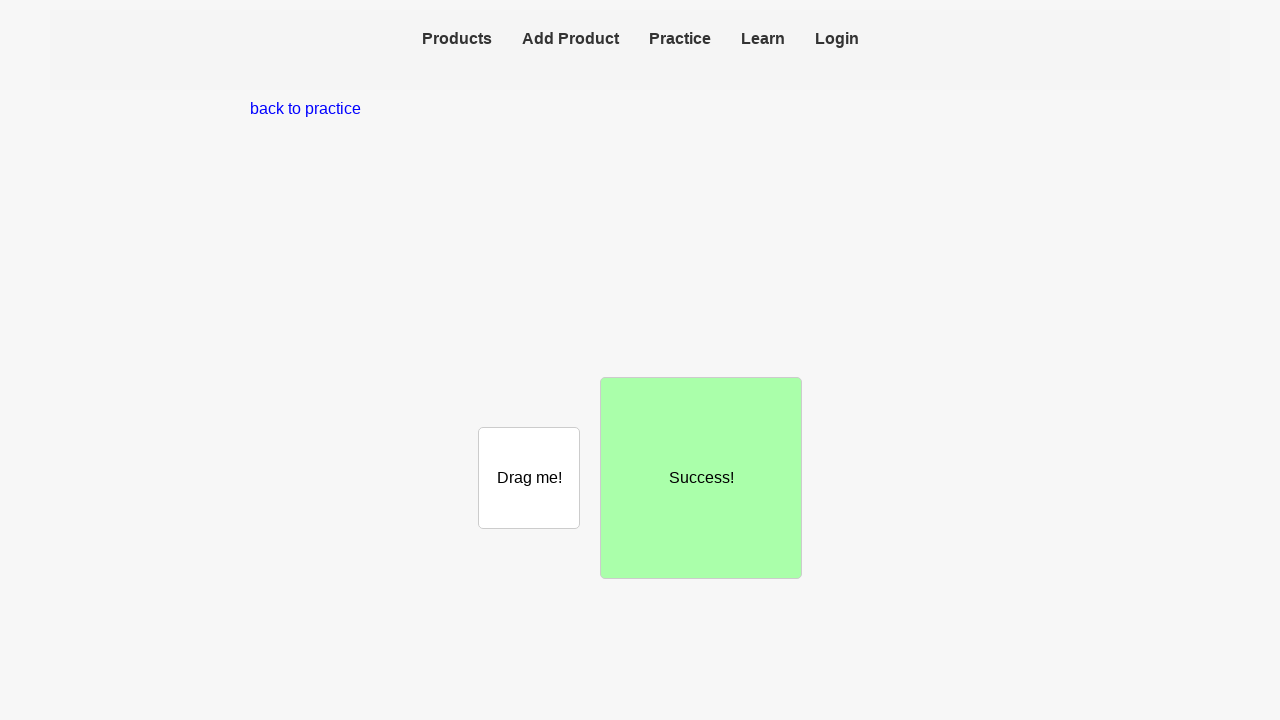

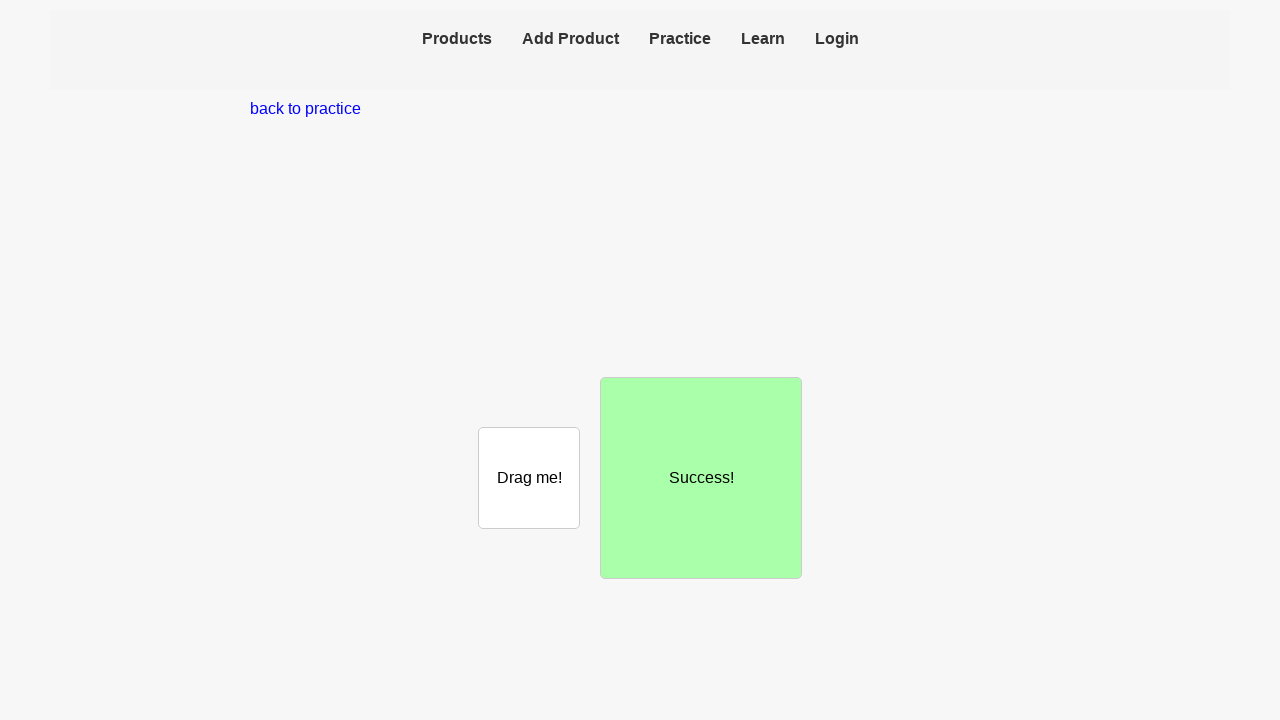